Tests right-click context menu functionality by performing a context click on a designated area, verifying the alert message, then clicking a link to navigate to a new tab and verifying the page heading.

Starting URL: https://the-internet.herokuapp.com/context_menu

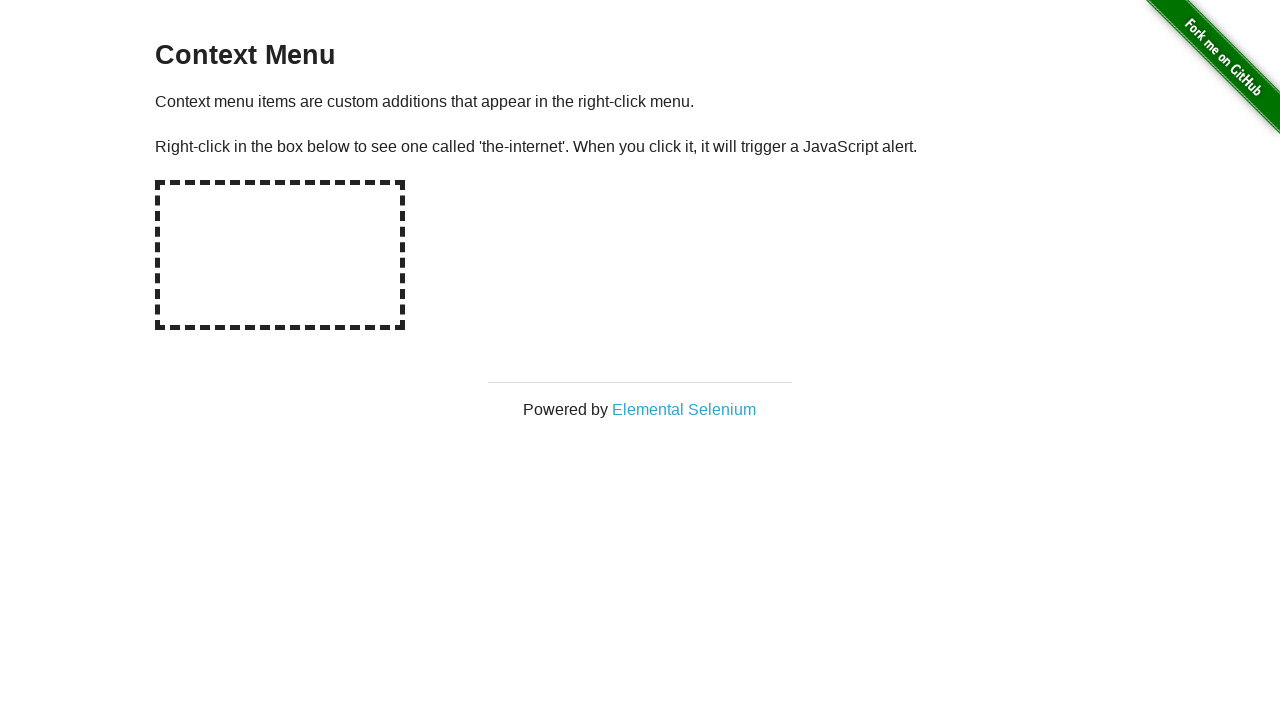

Right-clicked on the hot-spot area to trigger context menu at (280, 255) on #hot-spot
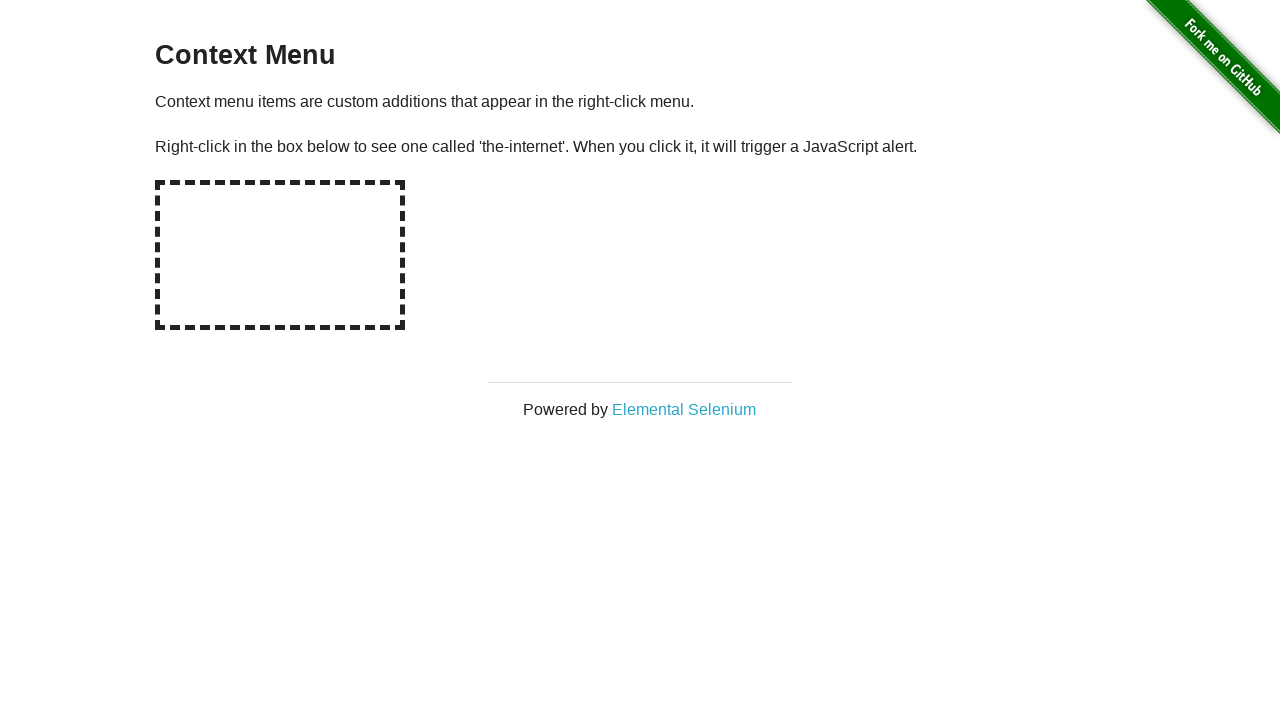

Evaluated alert text from page
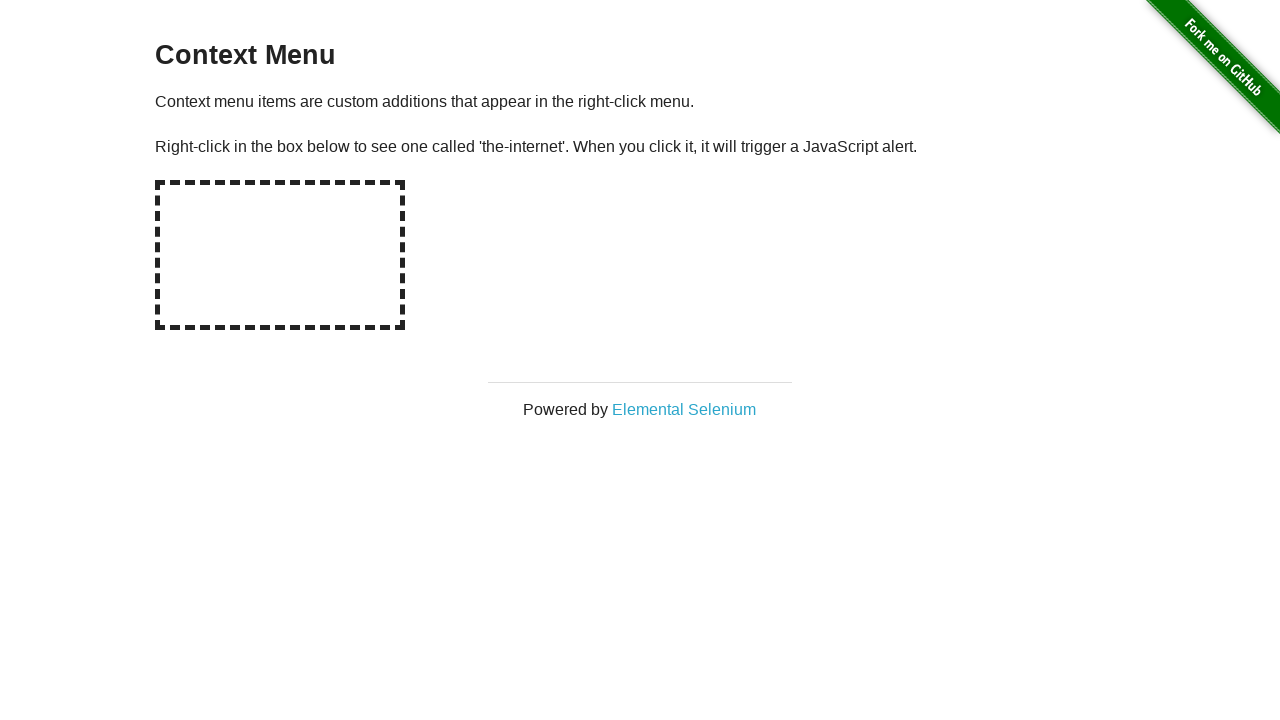

Set up dialog handler to accept alerts
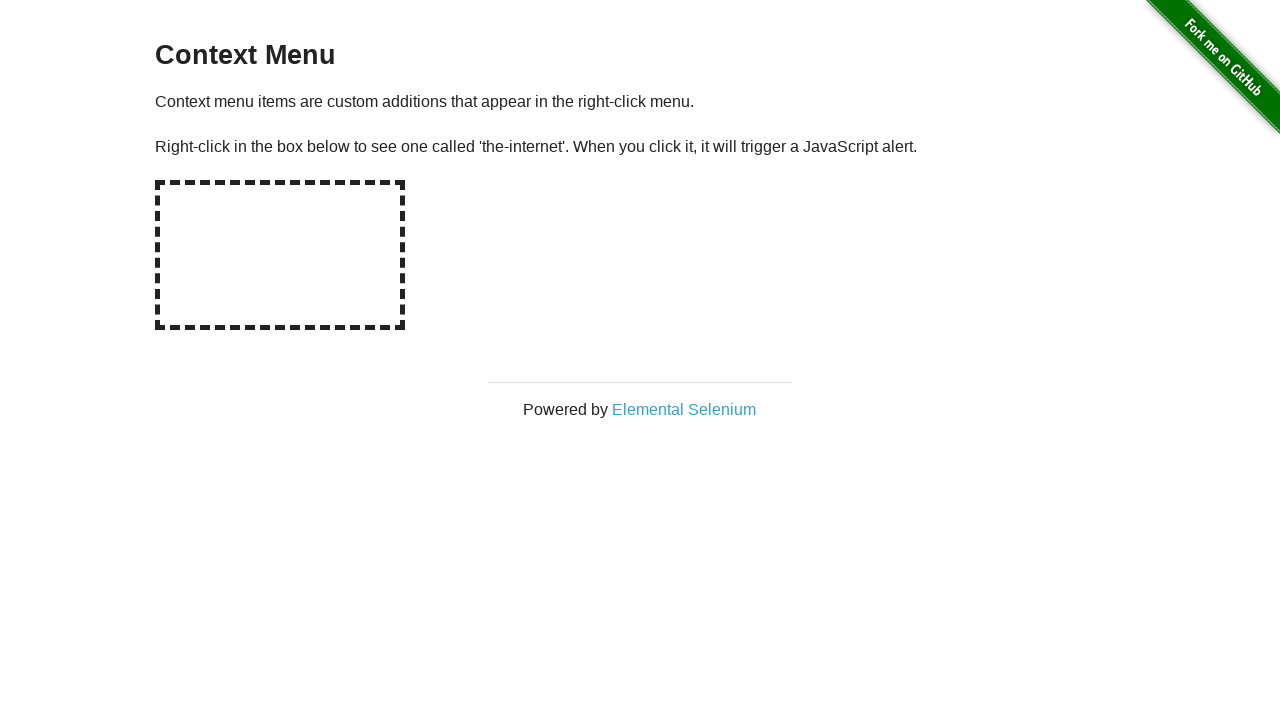

Right-clicked on hot-spot again with dialog handler active at (280, 255) on #hot-spot
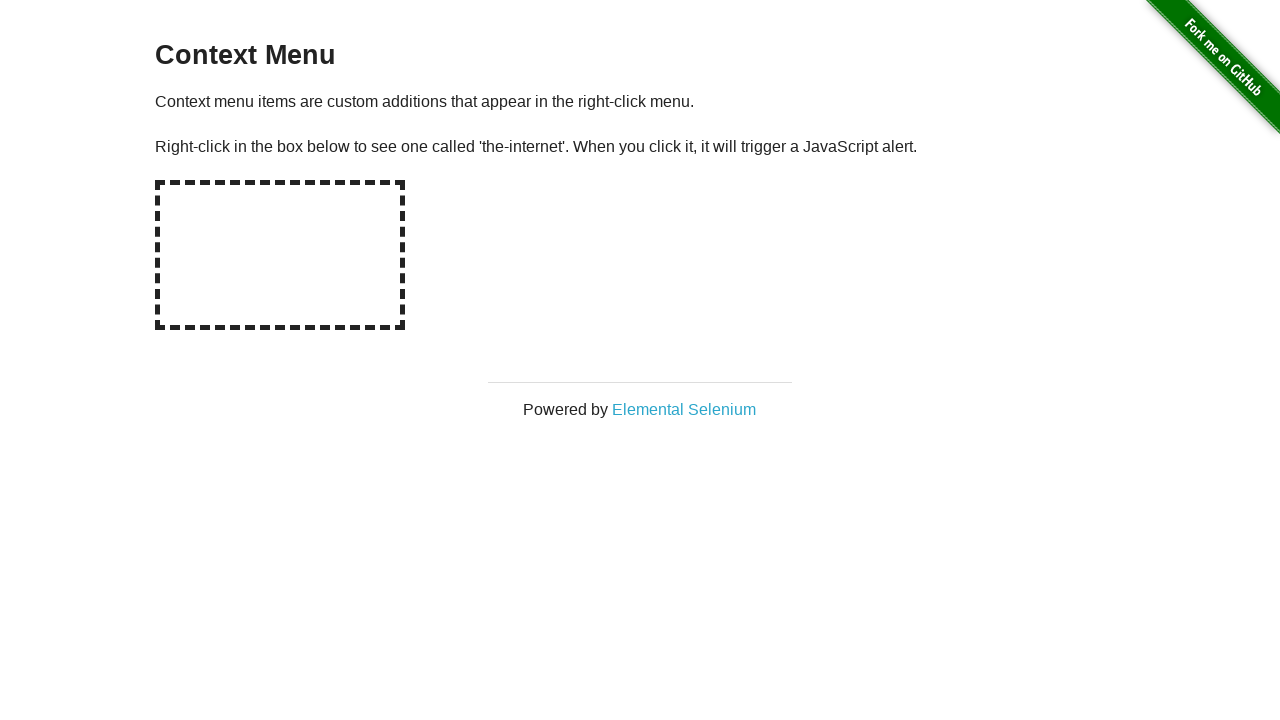

Waited for alert to be handled
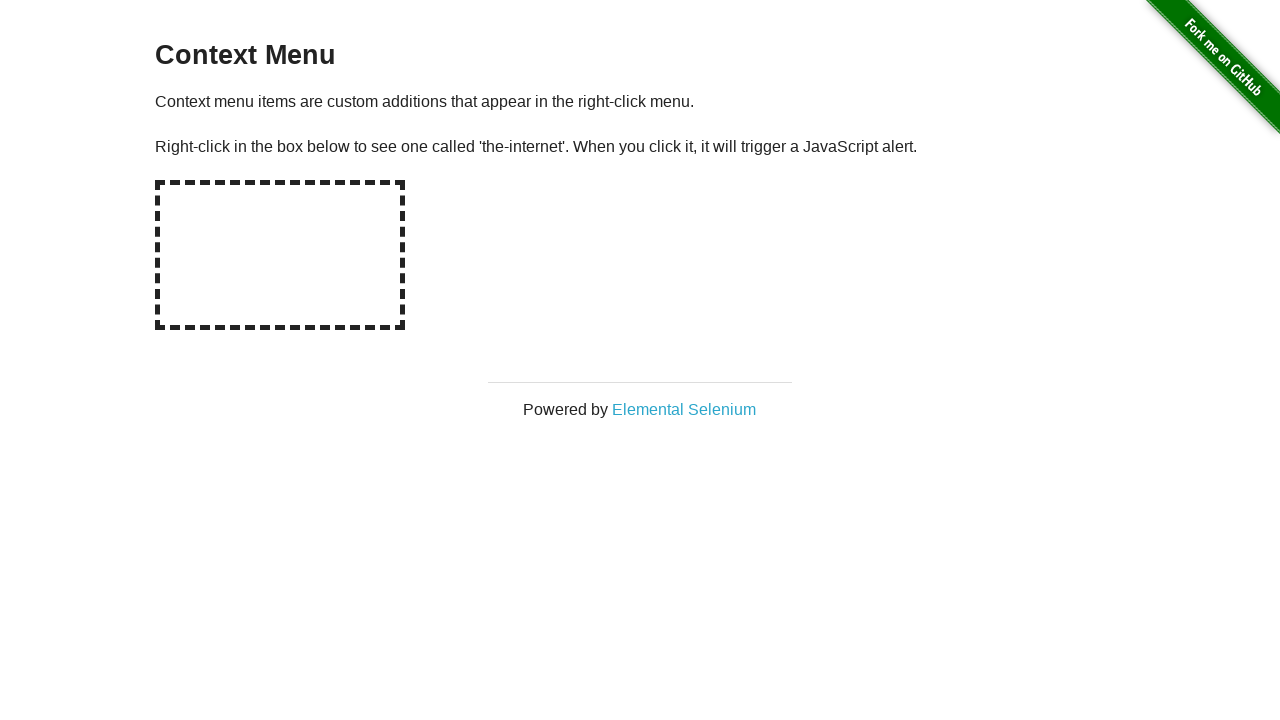

Clicked on 'Elemental Selenium' link which opens in new tab at (684, 409) on text=Elemental Selenium
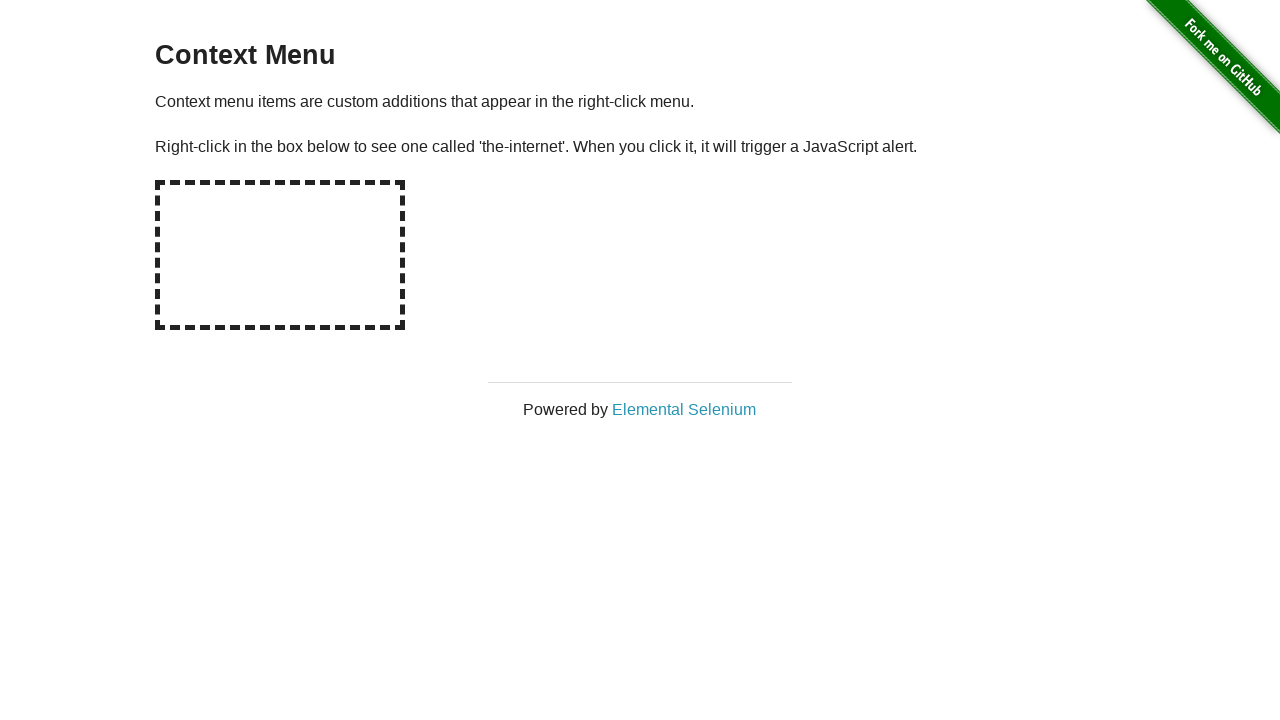

Switched to new tab and waited for page load
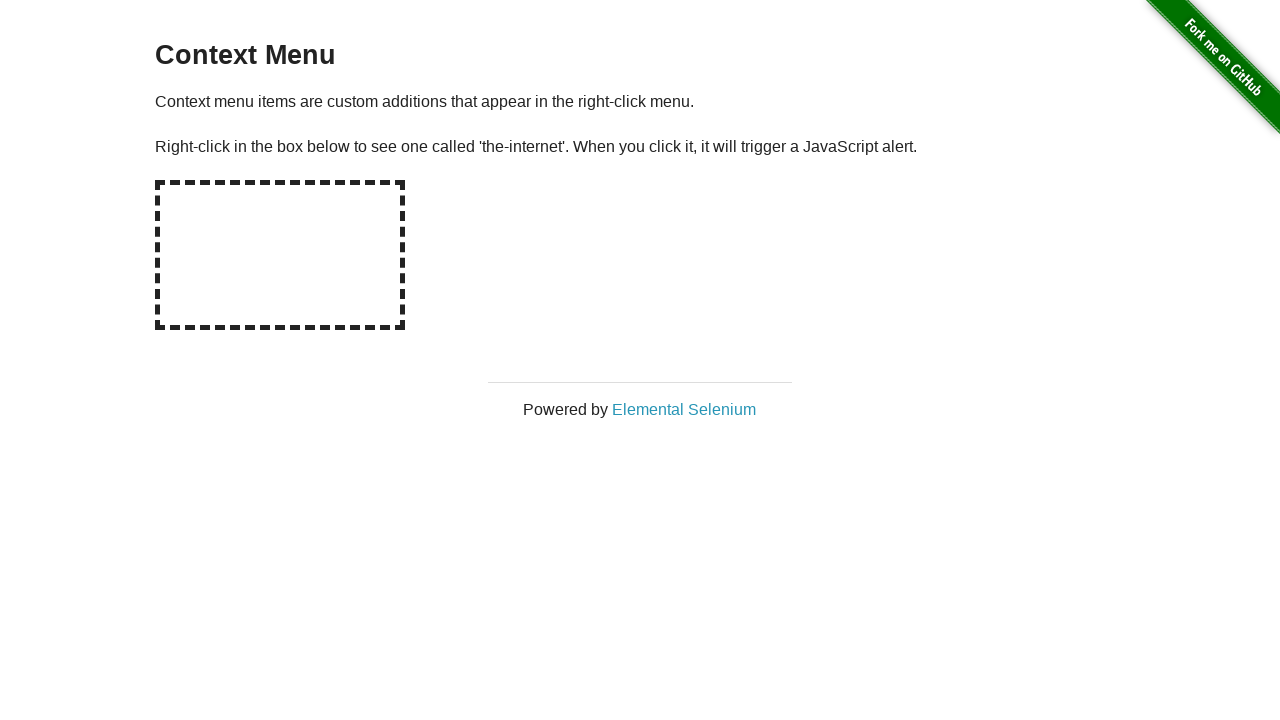

Retrieved h1 text content from new page
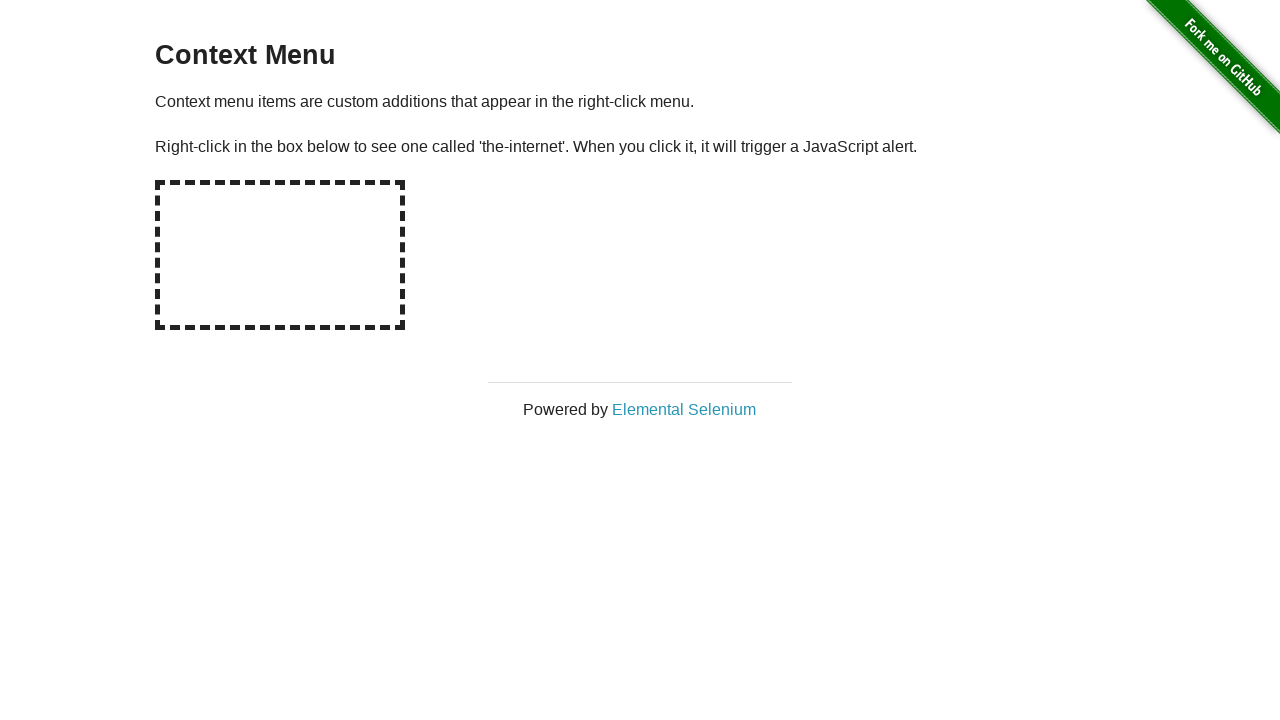

Verified that h1 contains 'Elemental Selenium'
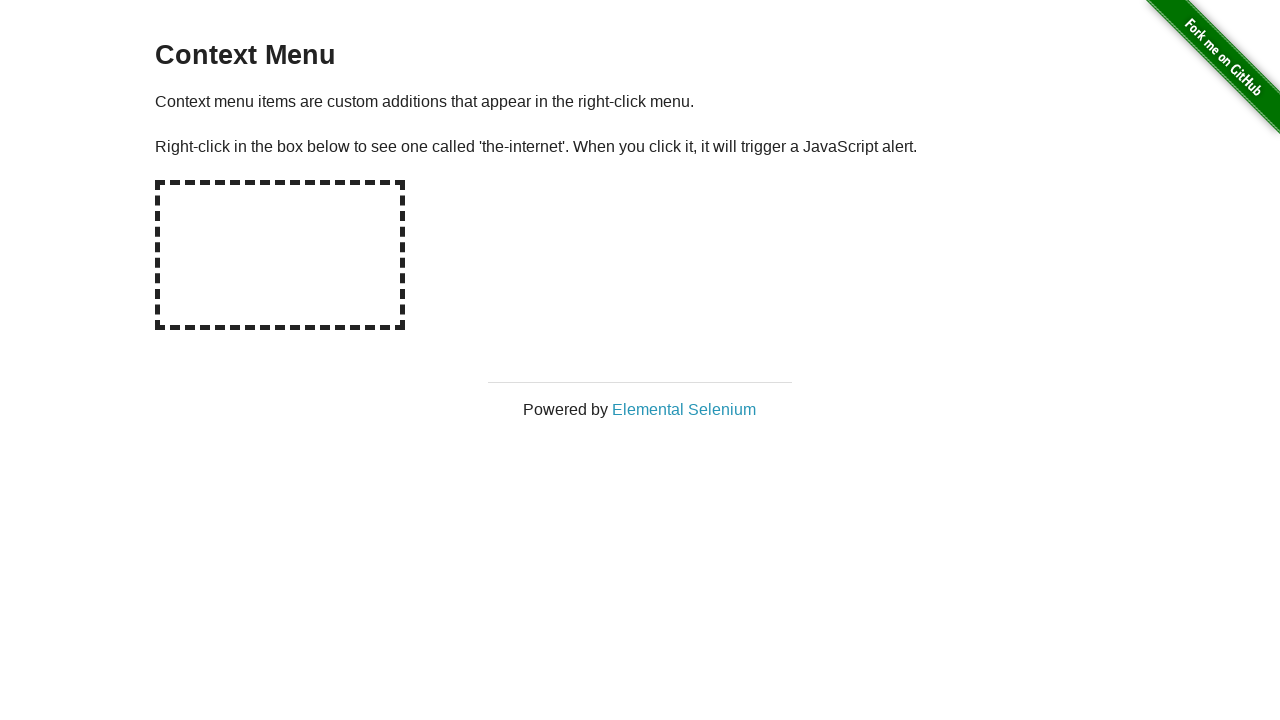

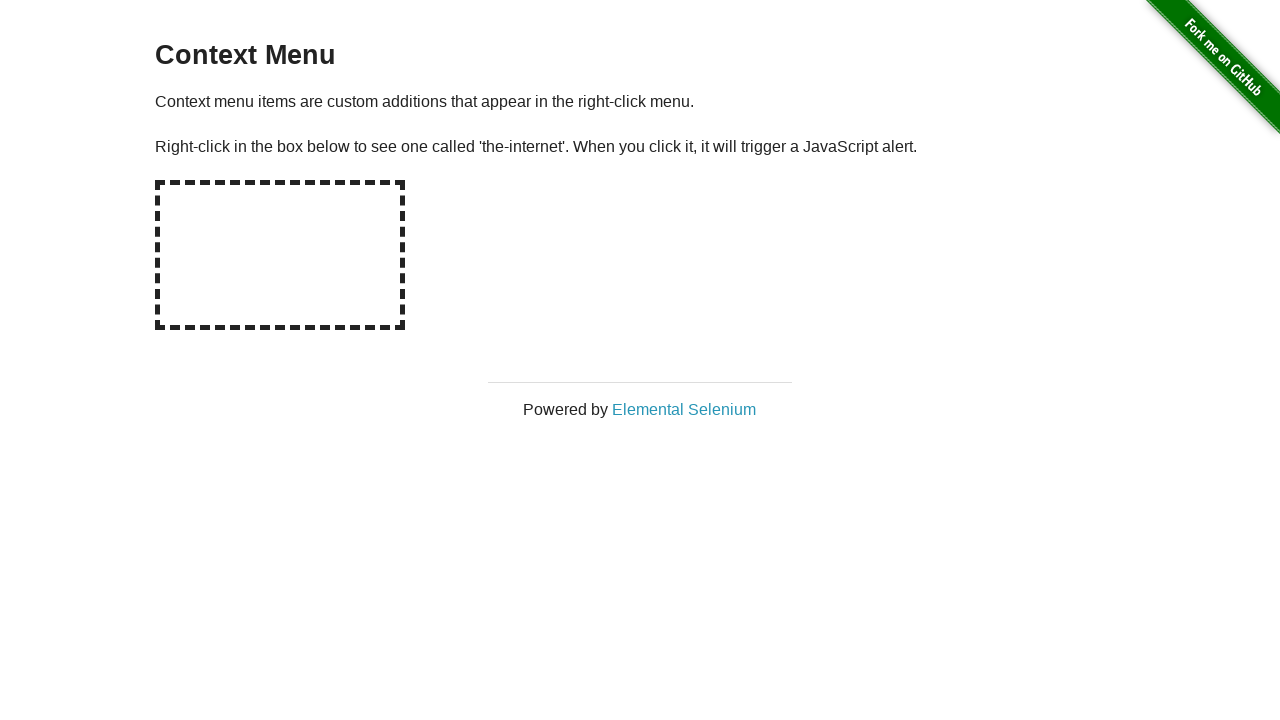